Navigates to the TodoMVC homepage and verifies that the page title is "TodoMVC"

Starting URL: https://todomvc.com

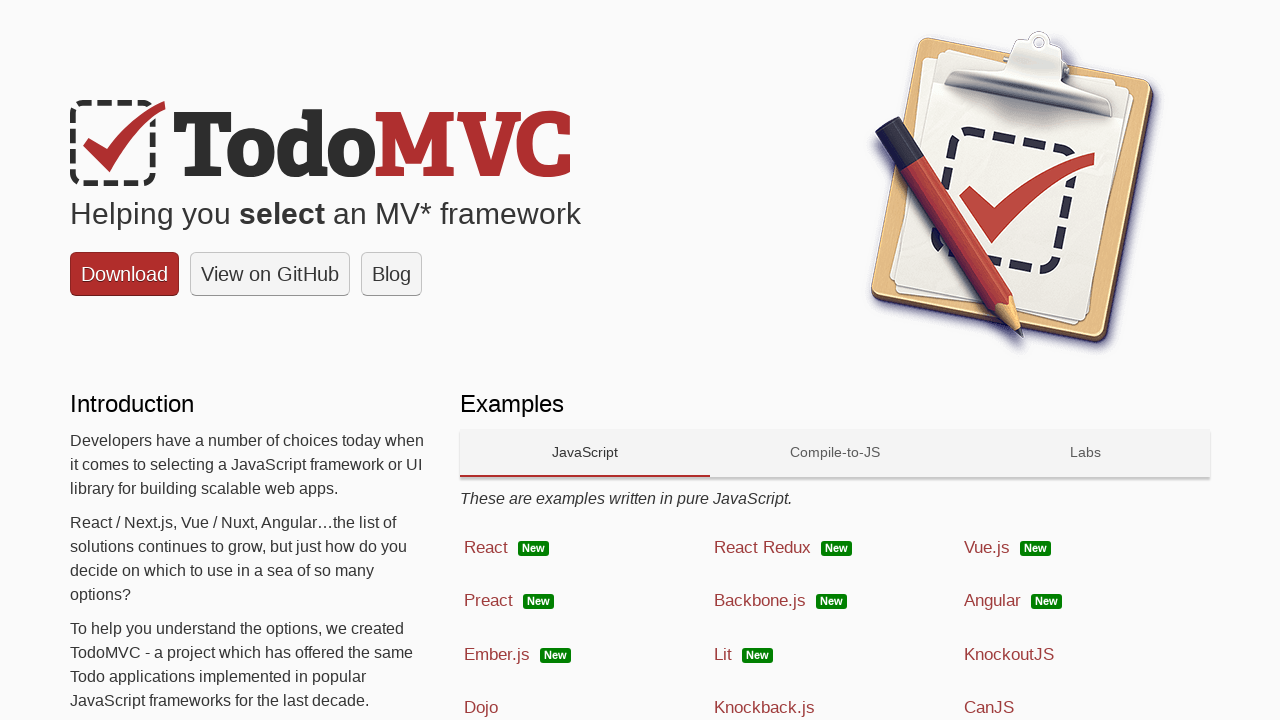

Navigated to TodoMVC homepage at https://todomvc.com
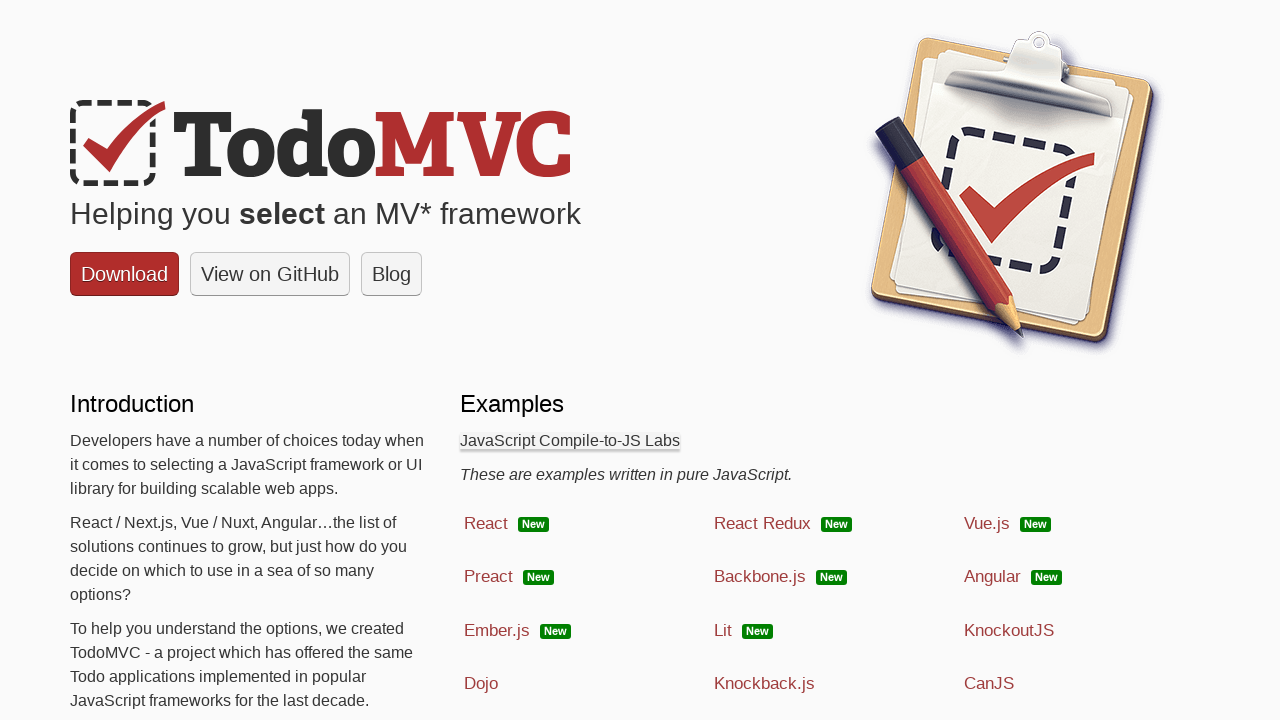

Verified page title is 'TodoMVC'
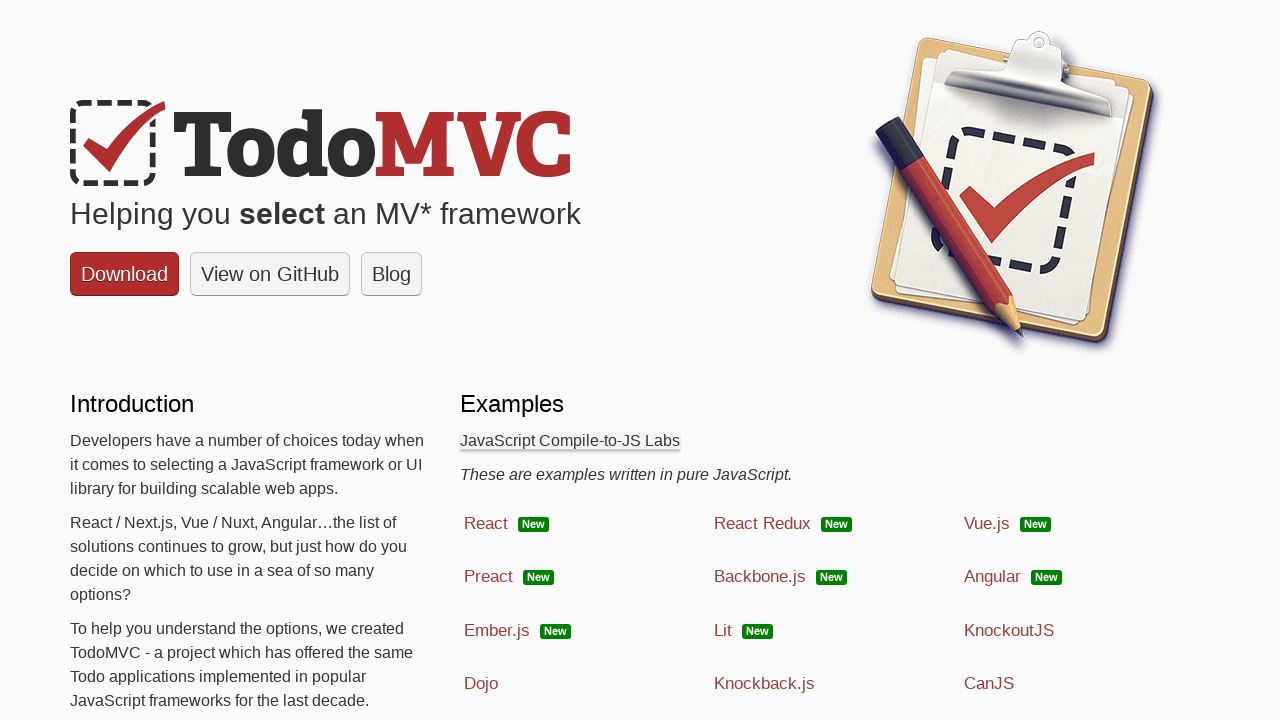

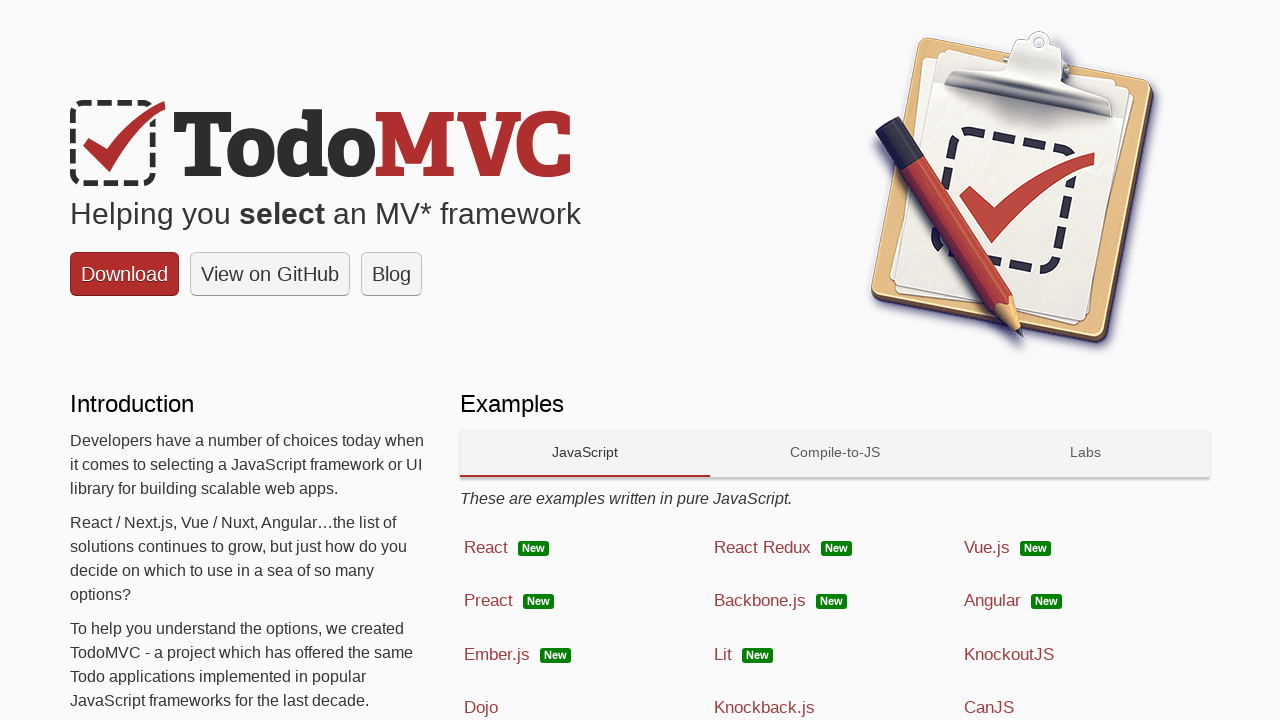